Tests mouse hover interaction by hovering over the "Watch Jewellery" navigation element to reveal a dropdown menu, then clicking on the "Band" submenu option.

Starting URL: https://www.bluestone.com/jewellery/watch+jewellery.html

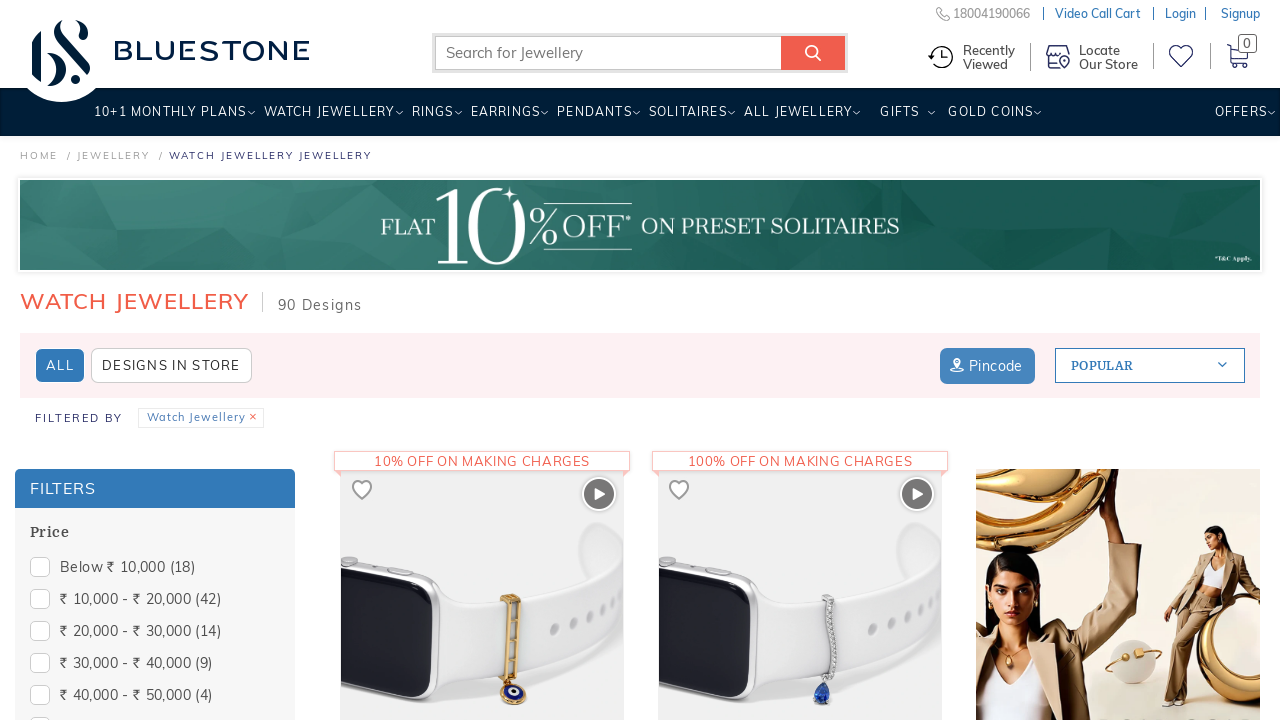

Hovered over 'Watch Jewellery' navigation element to reveal dropdown menu at (329, 119) on xpath=//a[@title='Watch Jewellery']
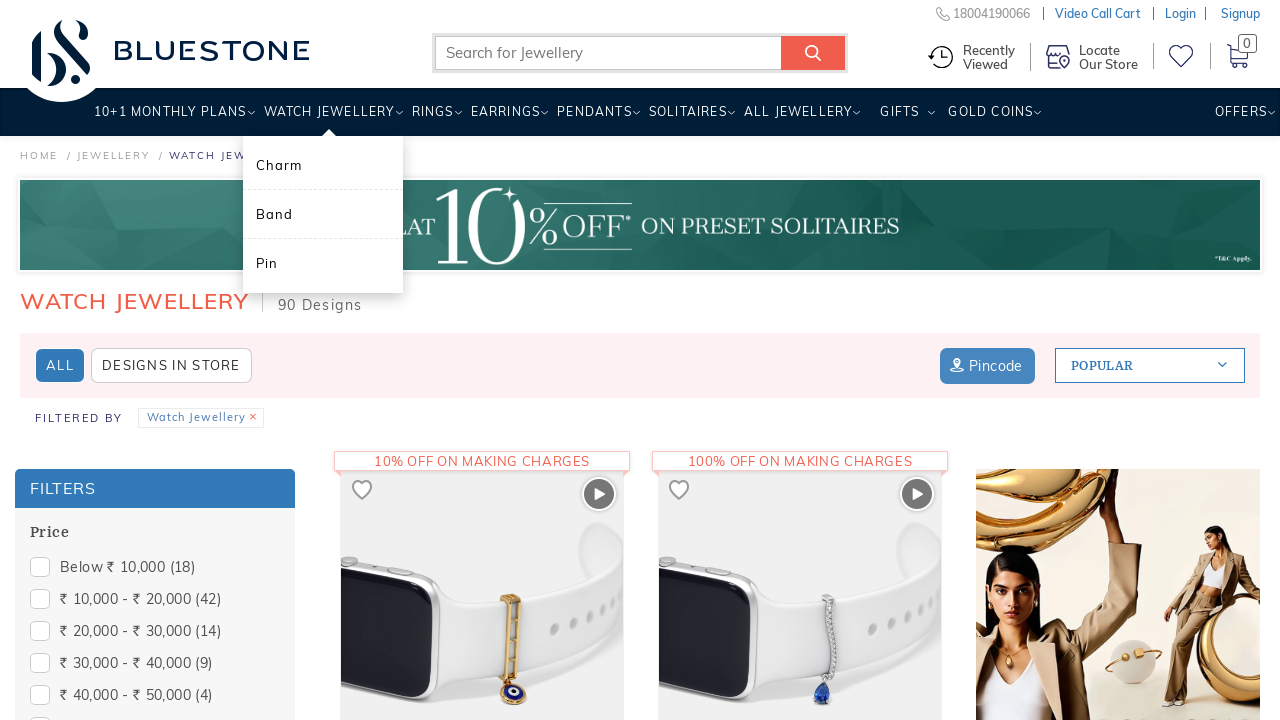

Waited for dropdown menu to appear
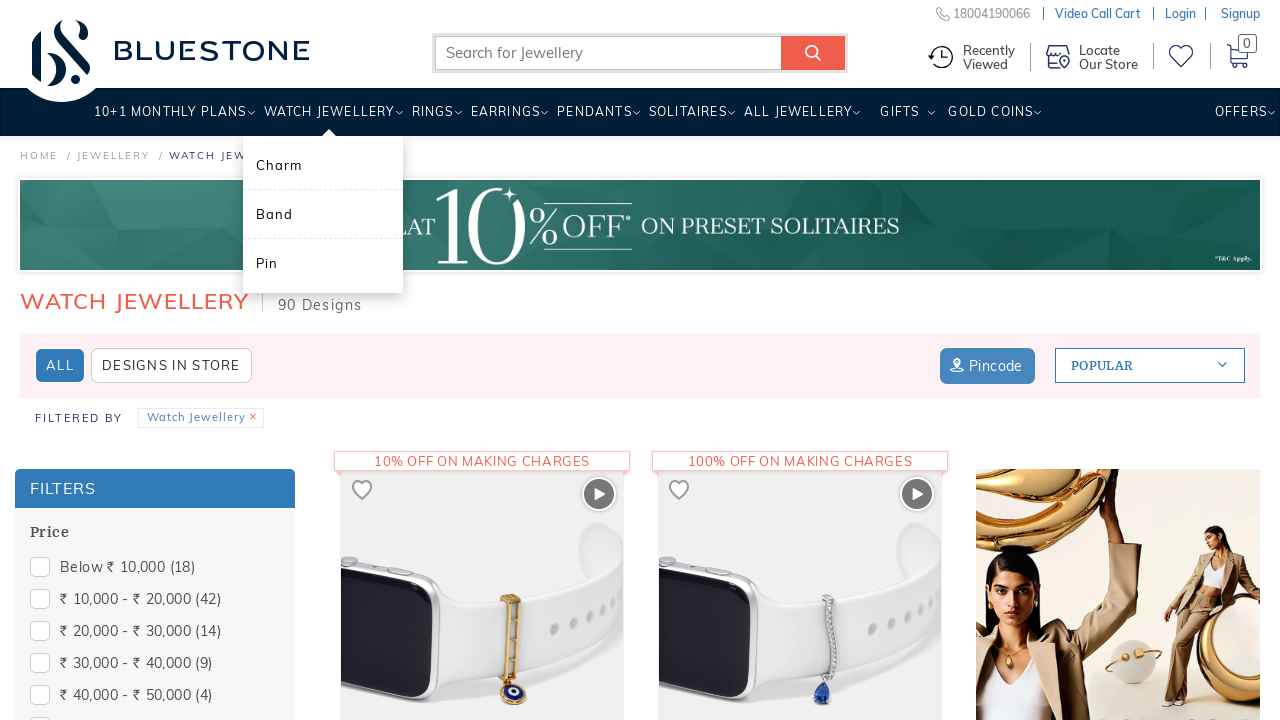

Clicked on 'Band' submenu option at (323, 214) on xpath=//a[.='Band']
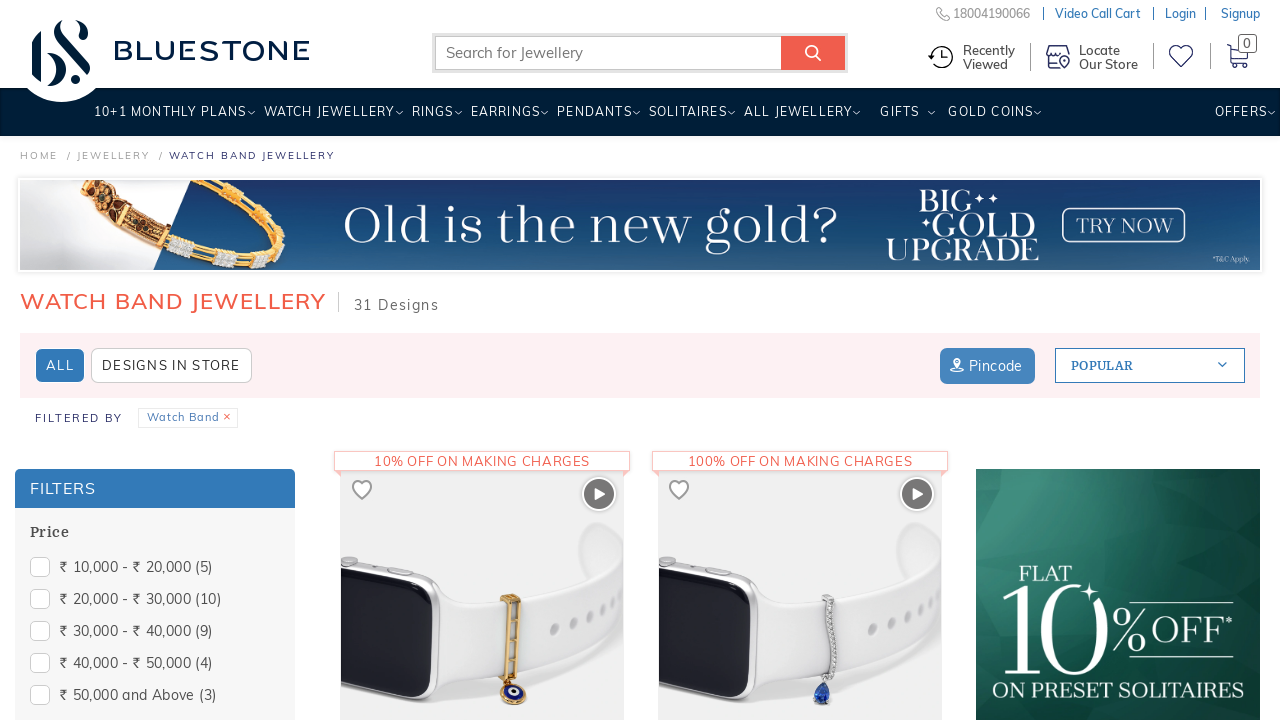

Navigation to Band page completed
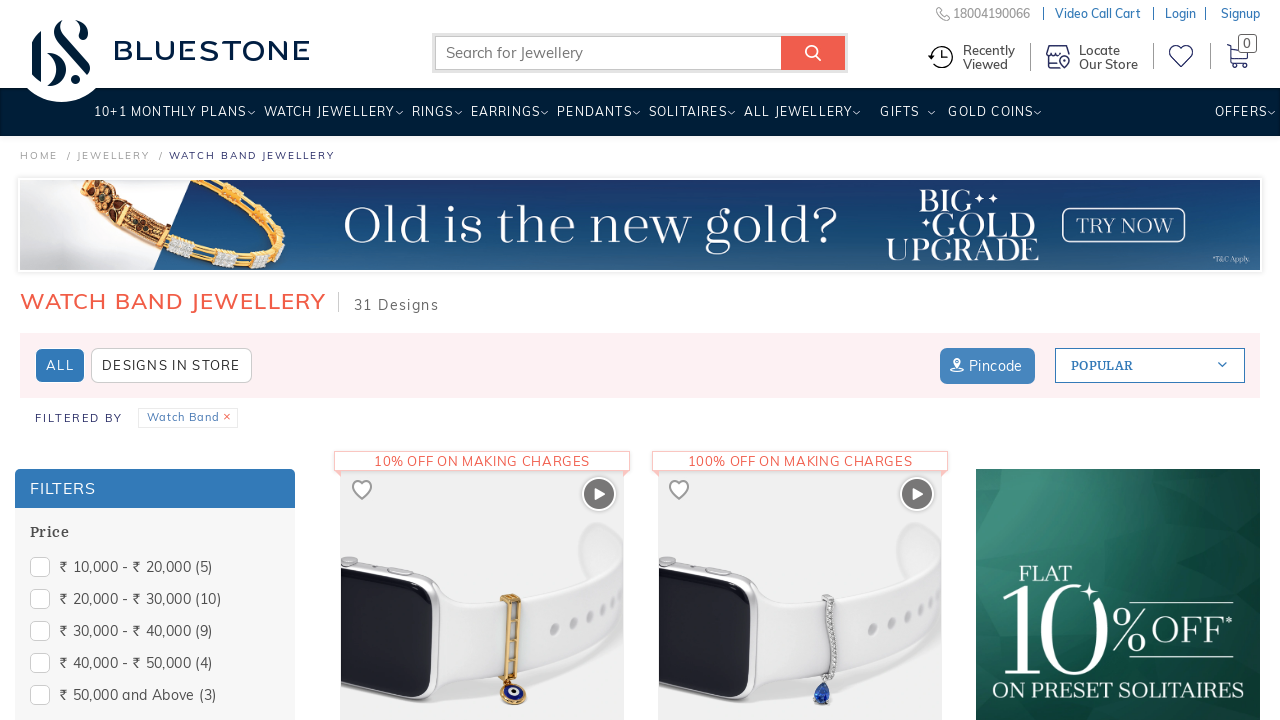

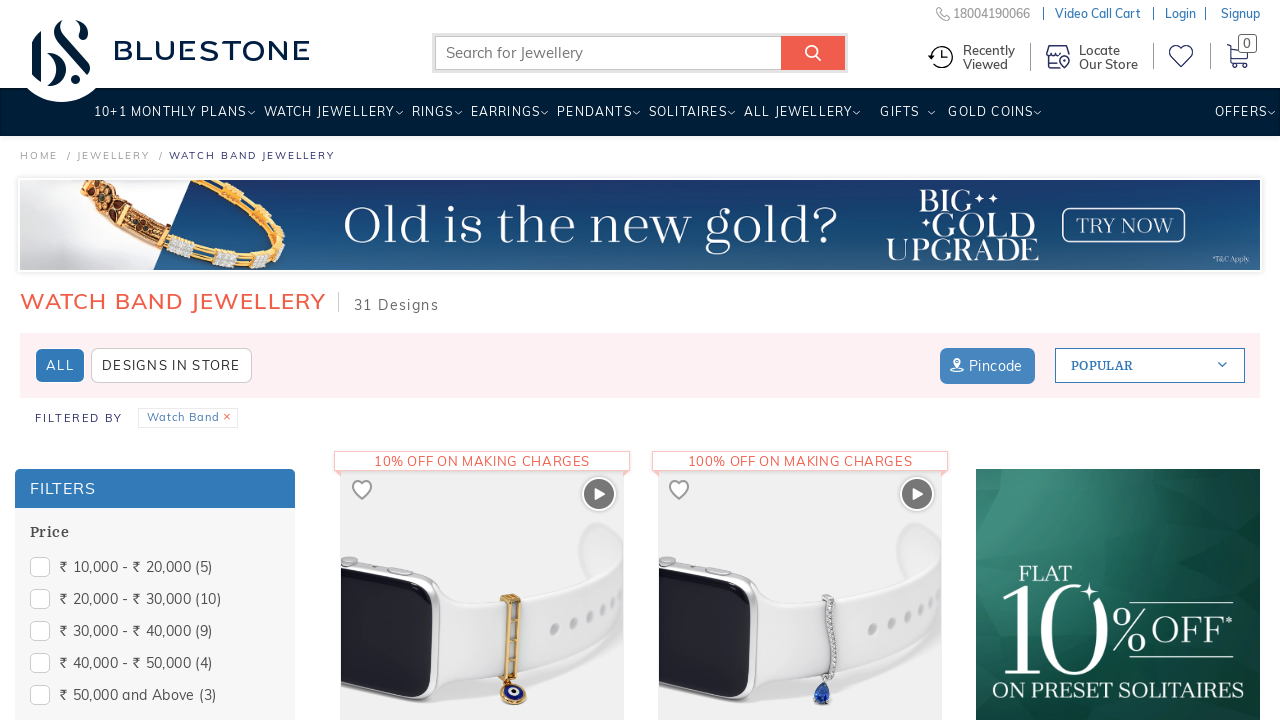